Tests checkbox functionality by navigating to the Checkboxes page, checking the first checkbox if unchecked, and unchecking the second checkbox if checked.

Starting URL: https://the-internet.herokuapp.com/

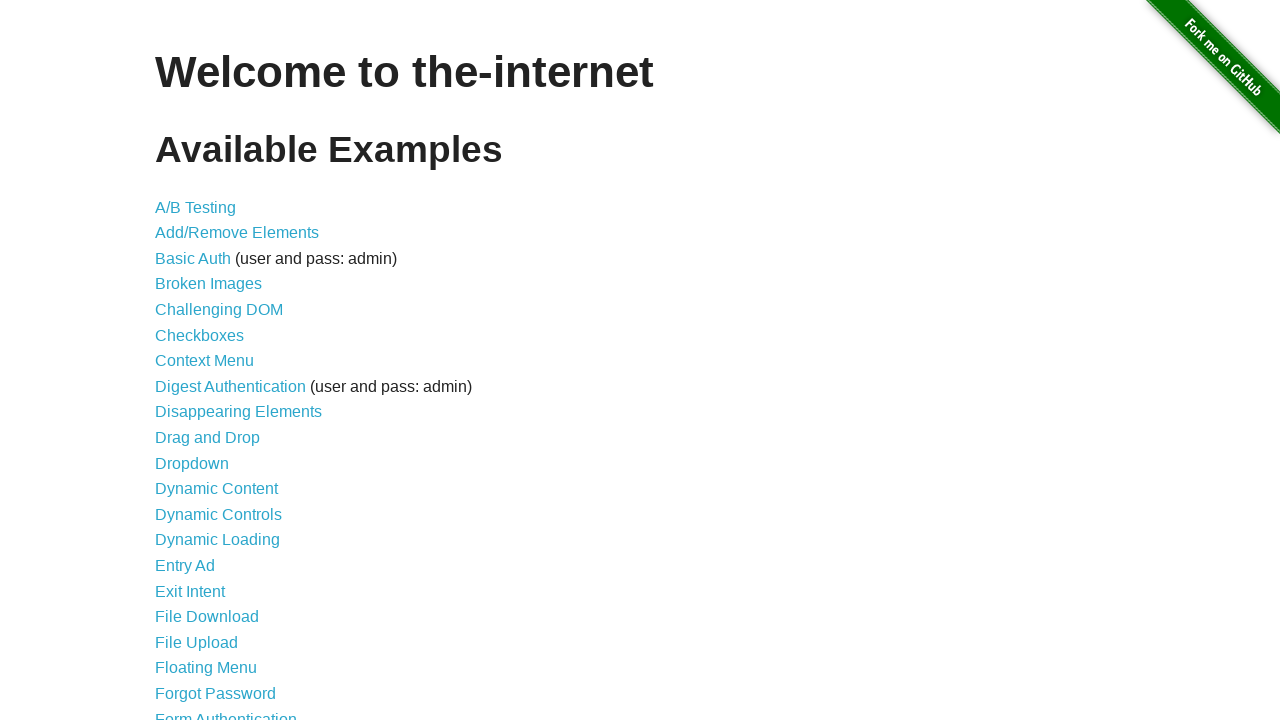

Clicked on Checkboxes link to navigate to the Checkboxes page at (200, 335) on internal:role=link[name="Checkboxes"i]
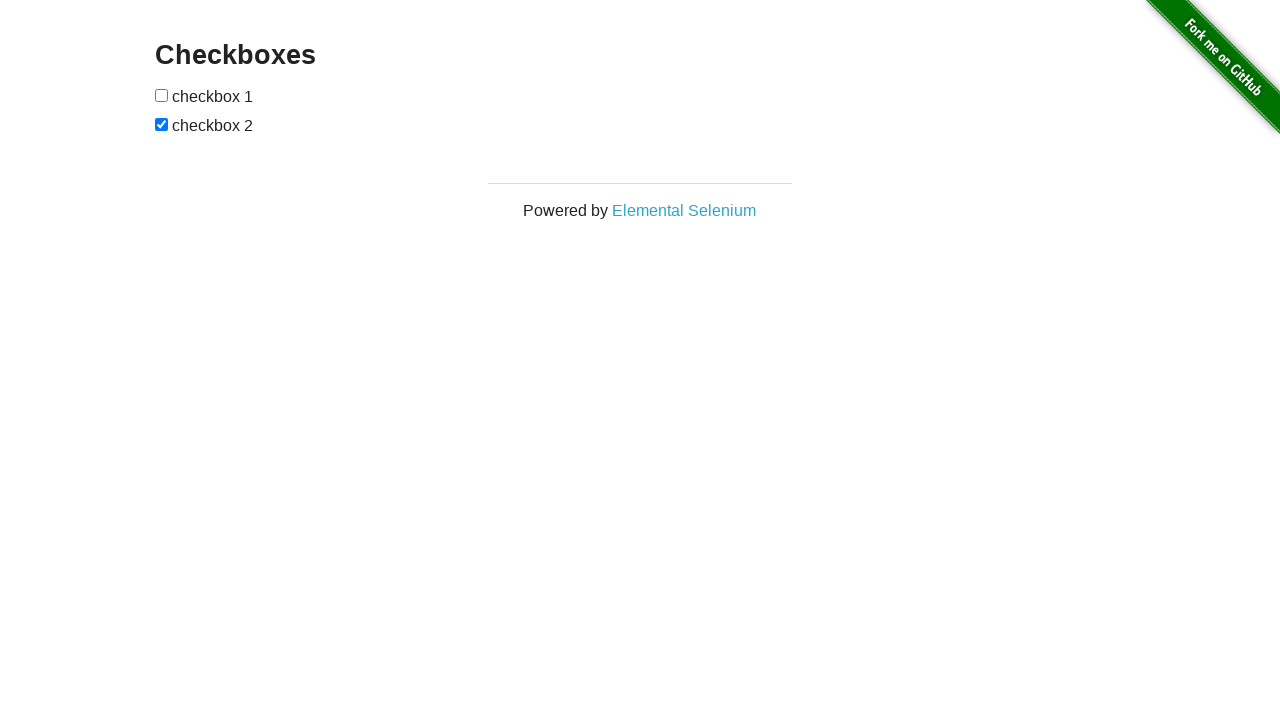

Checkboxes page heading loaded and is visible
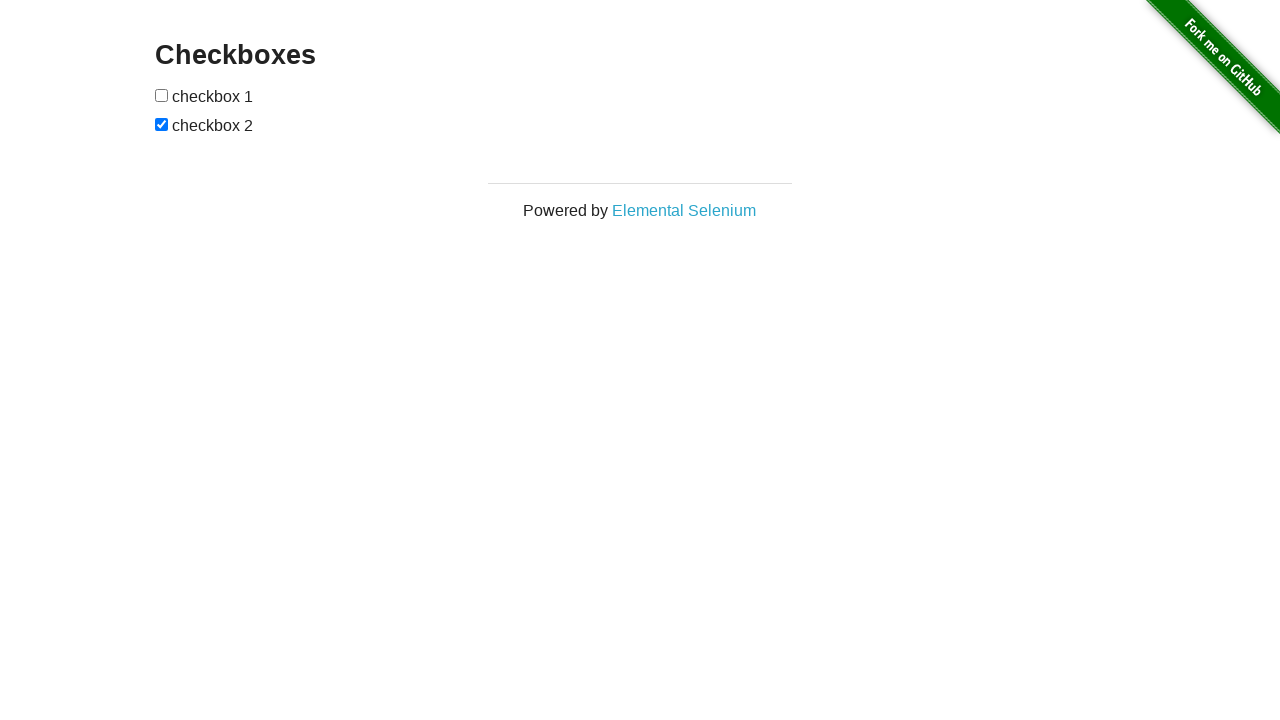

Located the first checkbox element
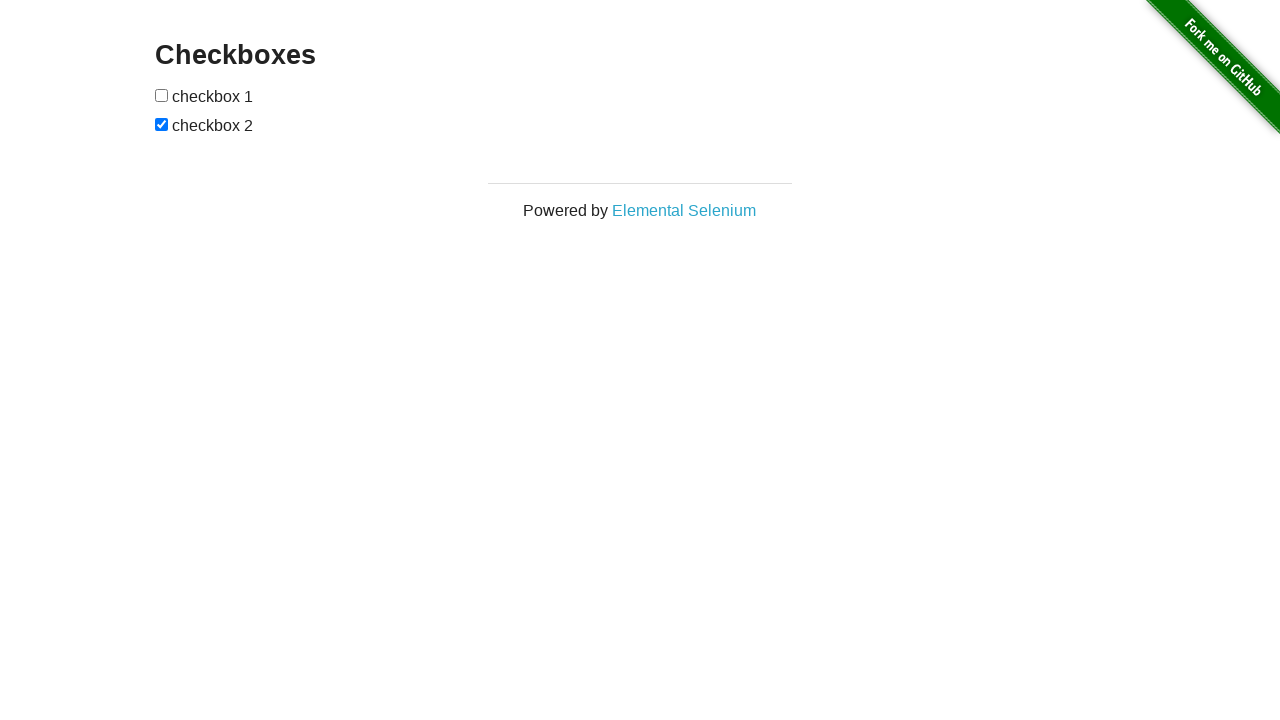

First checkbox was unchecked, so it has been checked at (162, 95) on #checkboxes input:nth-child(1)
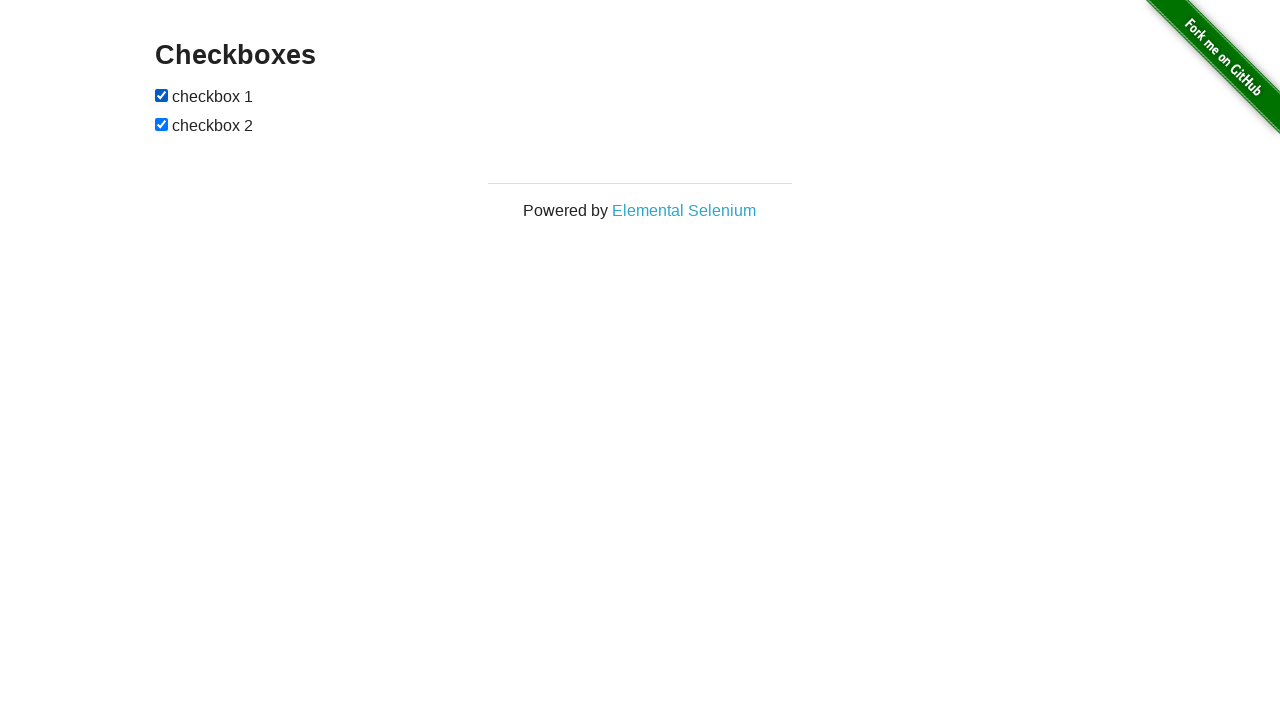

Located the second checkbox element
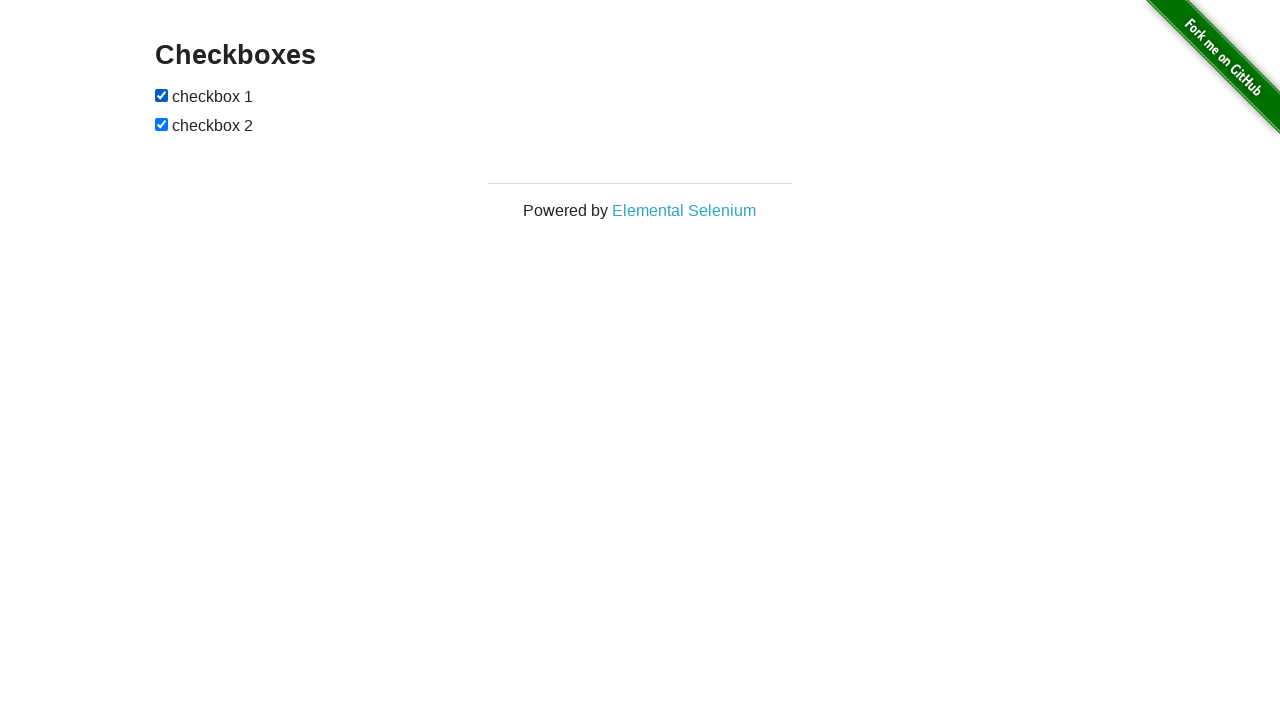

Second checkbox was checked, so it has been unchecked at (162, 124) on #checkboxes input:nth-child(3)
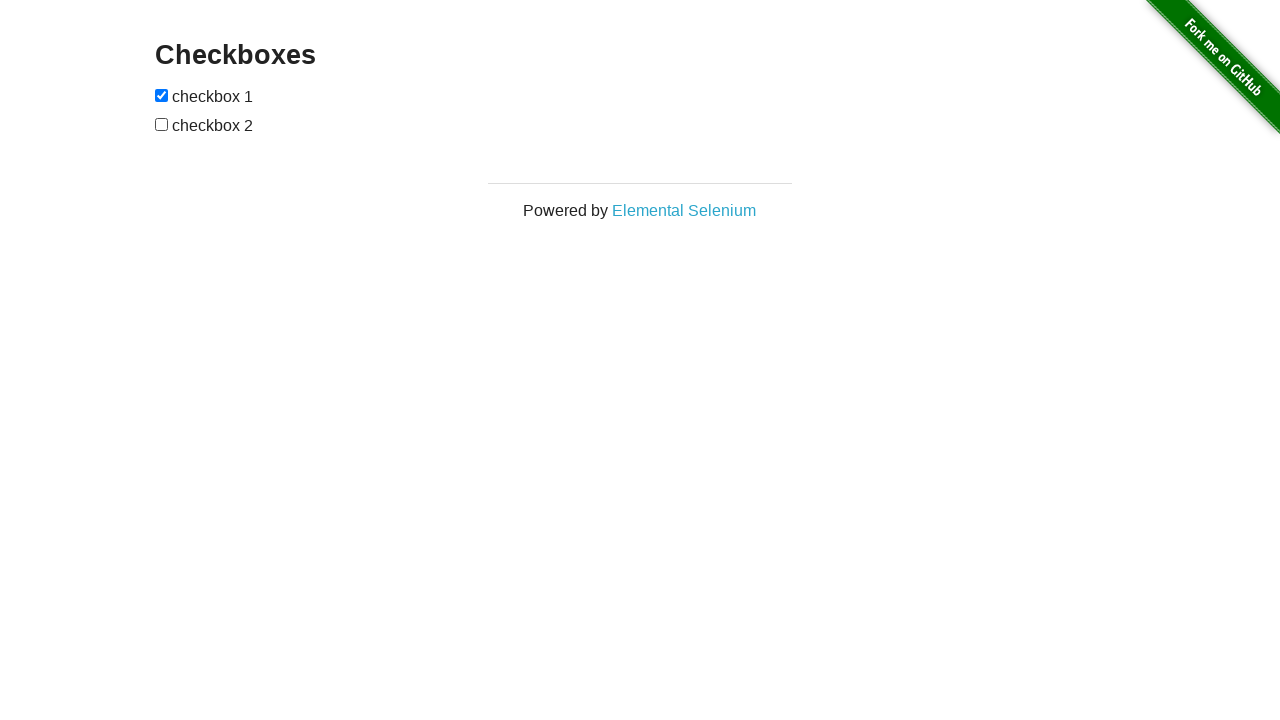

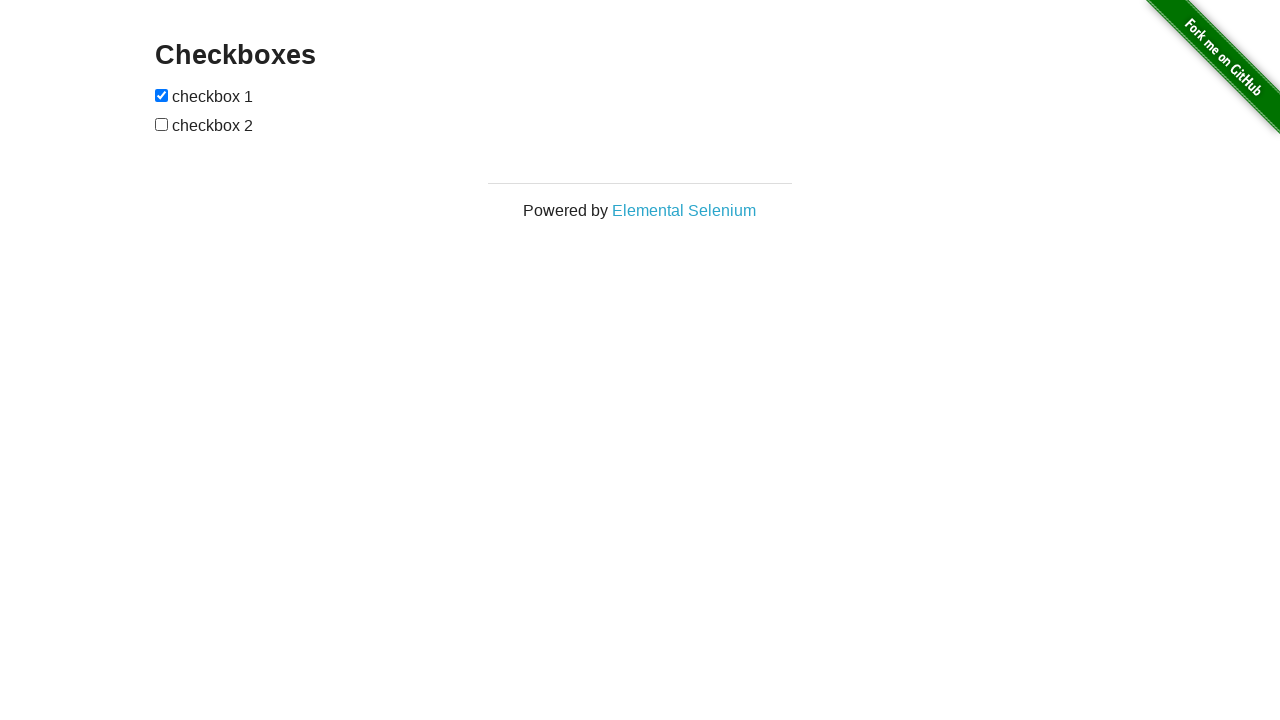